Verifies that there are exactly 9 products displayed on the page

Starting URL: https://www.demoblaze.com/index.html#carouselExampleIndicators

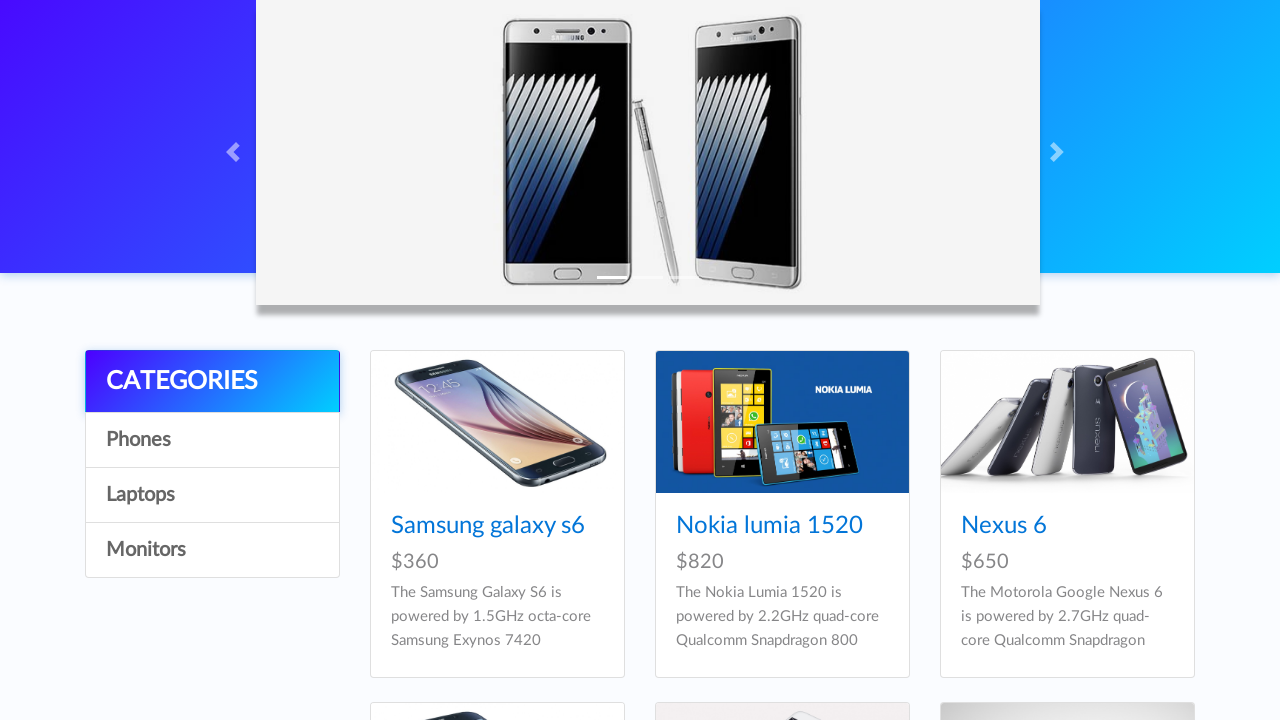

Located product elements with selector '#tbodyid .col-lg-4'
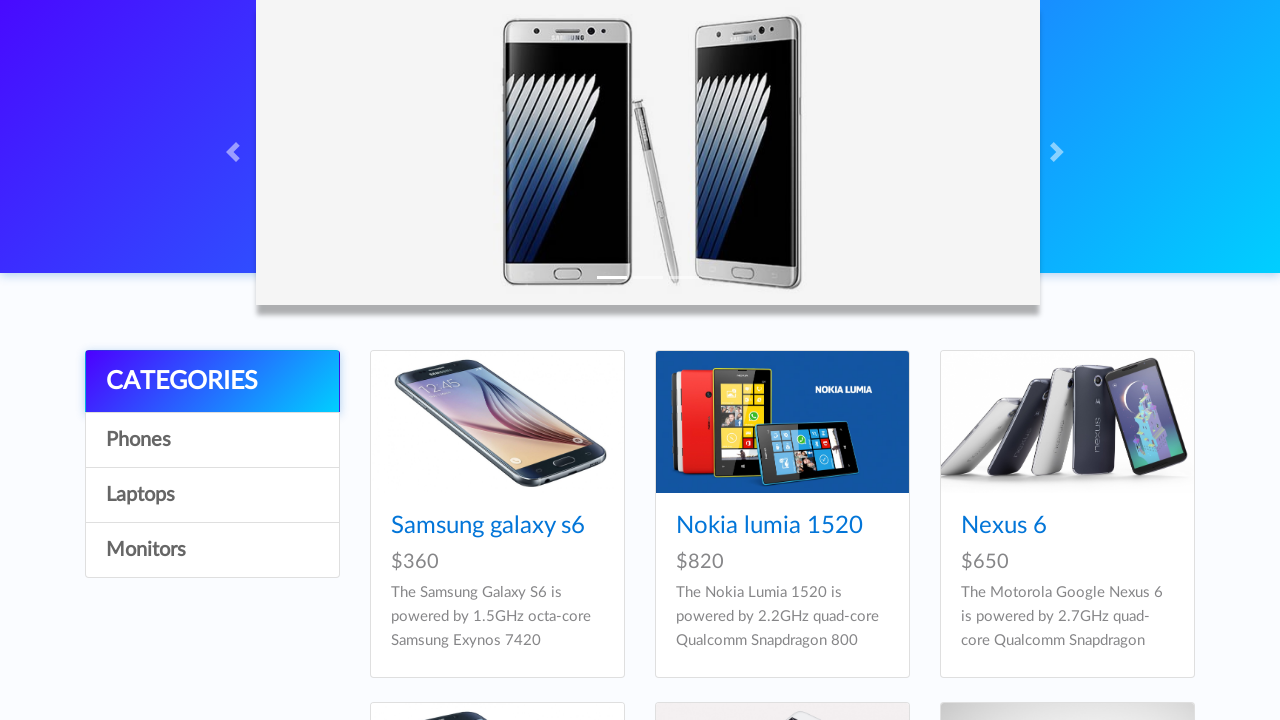

First product element became visible
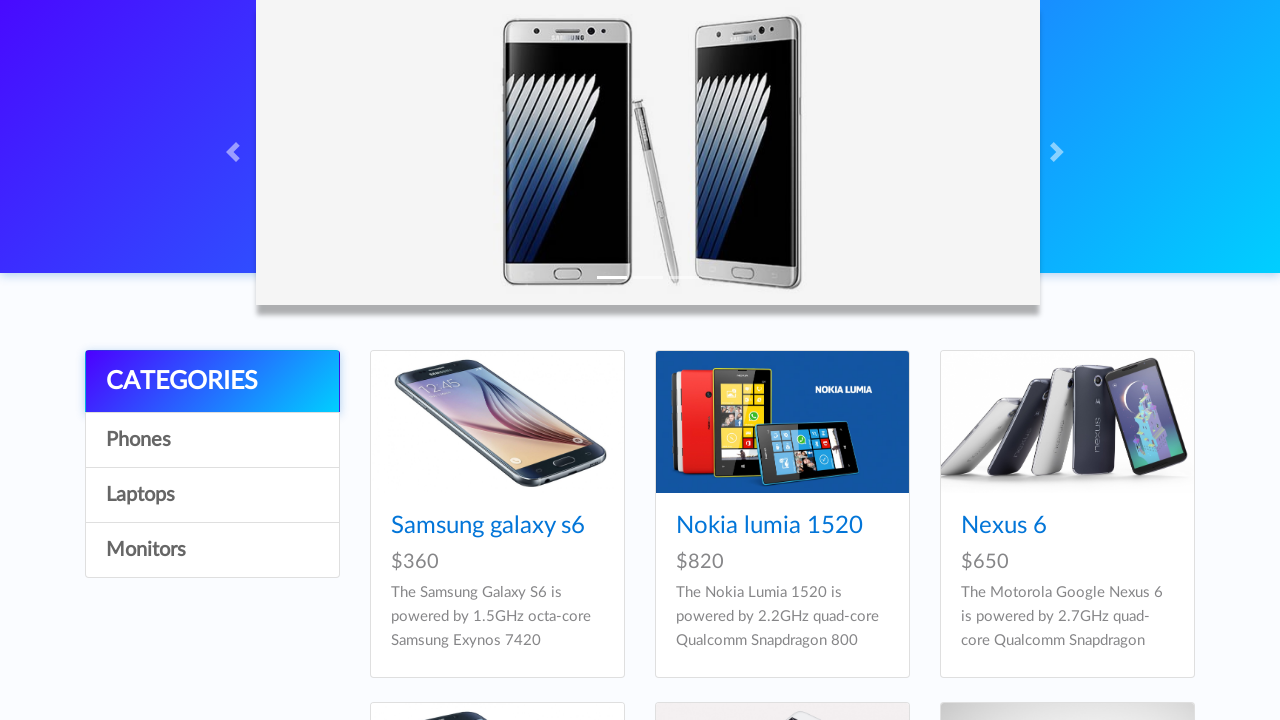

Verified that exactly 9 products are displayed on the page
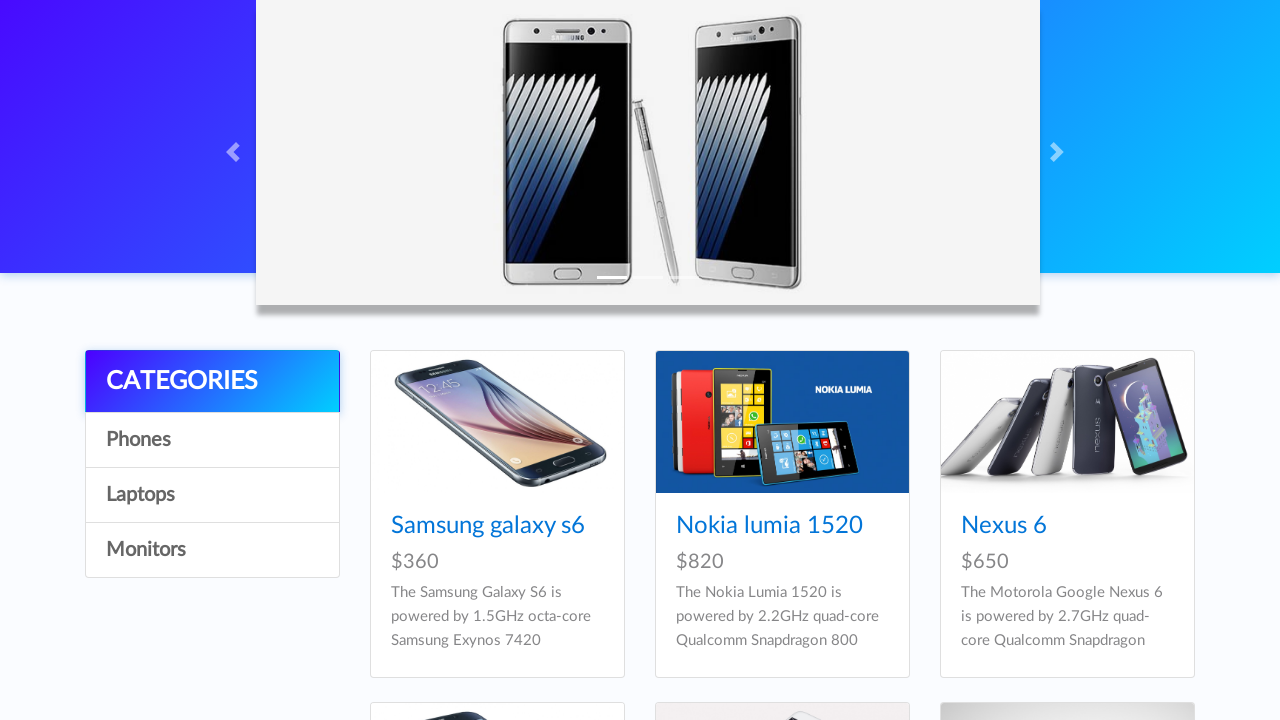

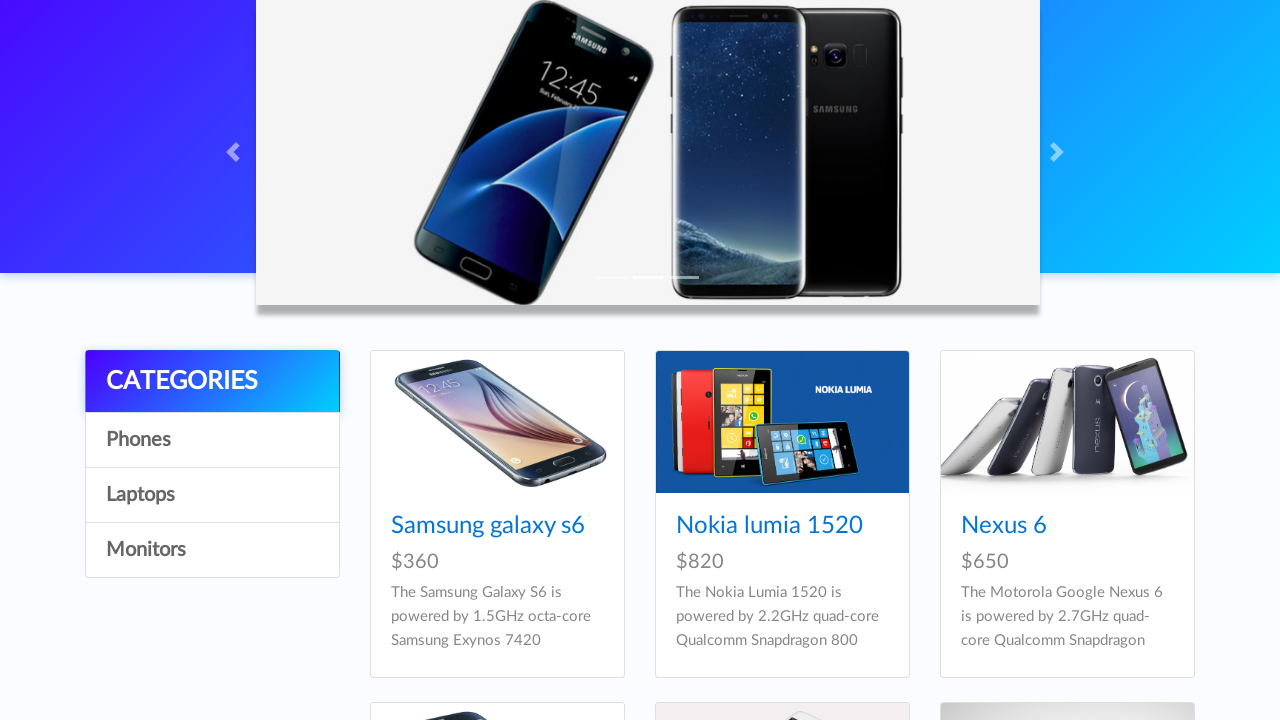